Tests slider interaction within an iframe by dragging the slider handle horizontally

Starting URL: https://jqueryui.com/slider/

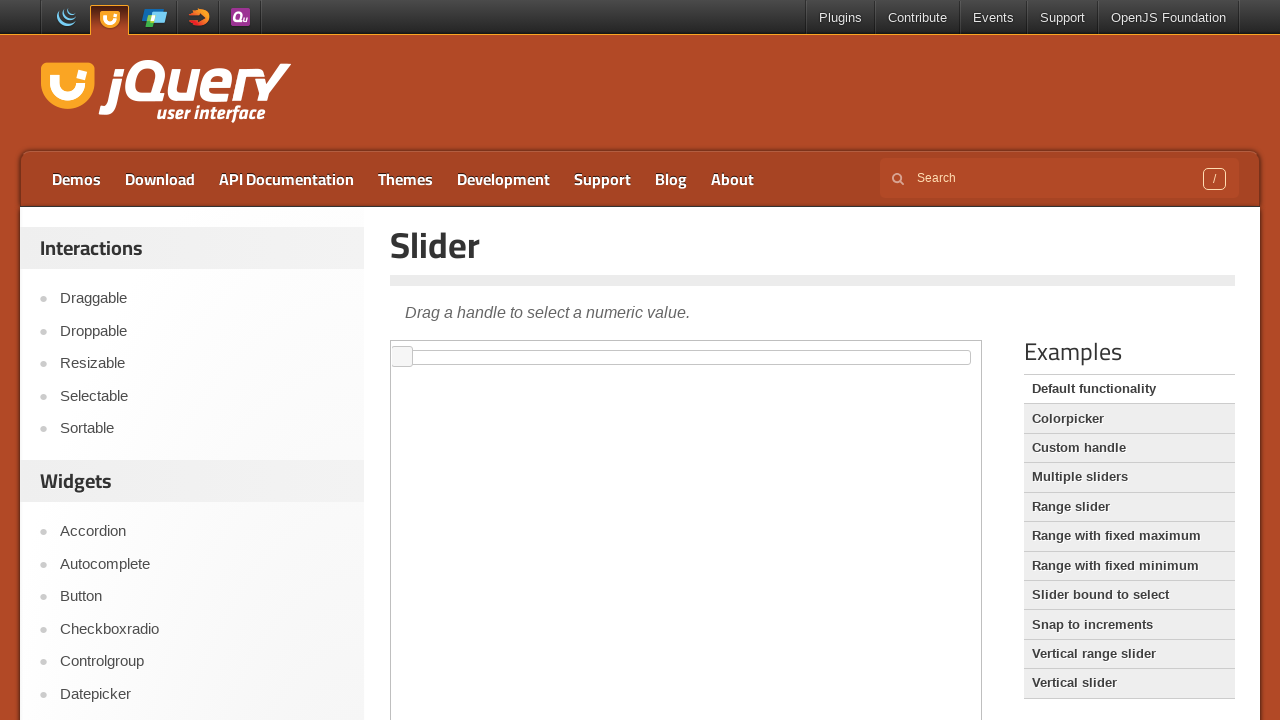

Navigated to jQuery UI slider example page
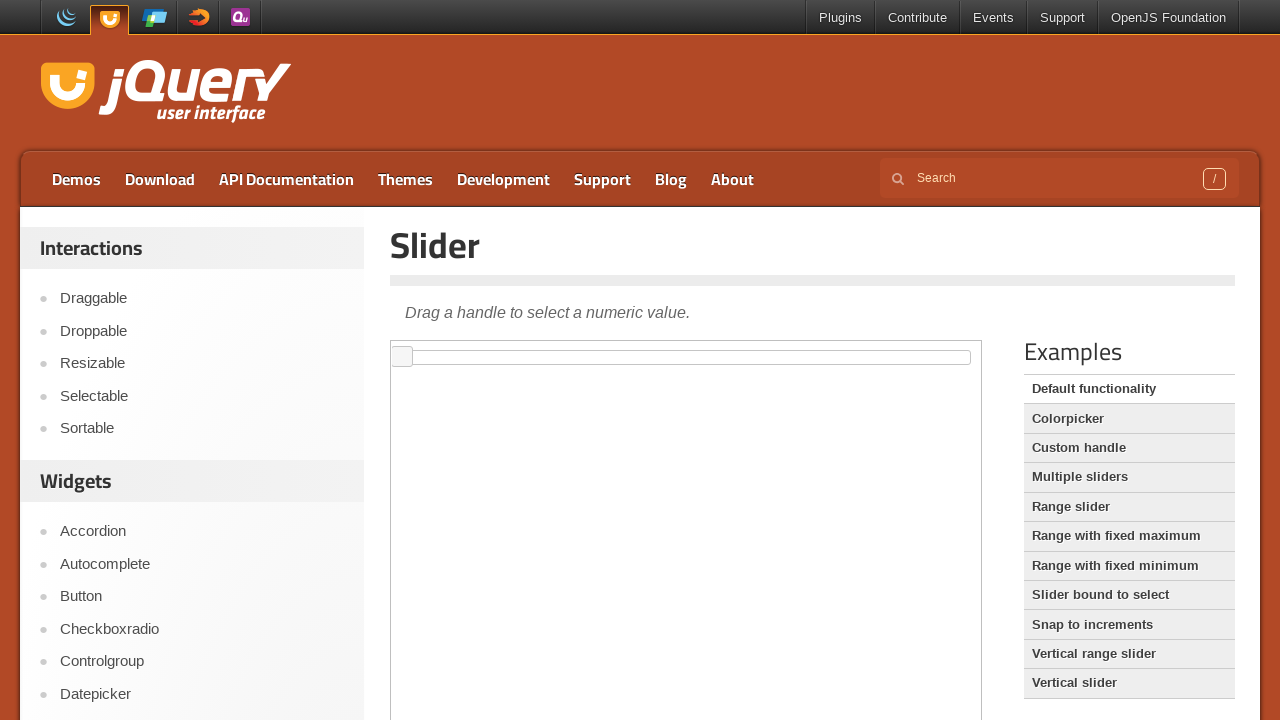

Located the iframe containing the slider
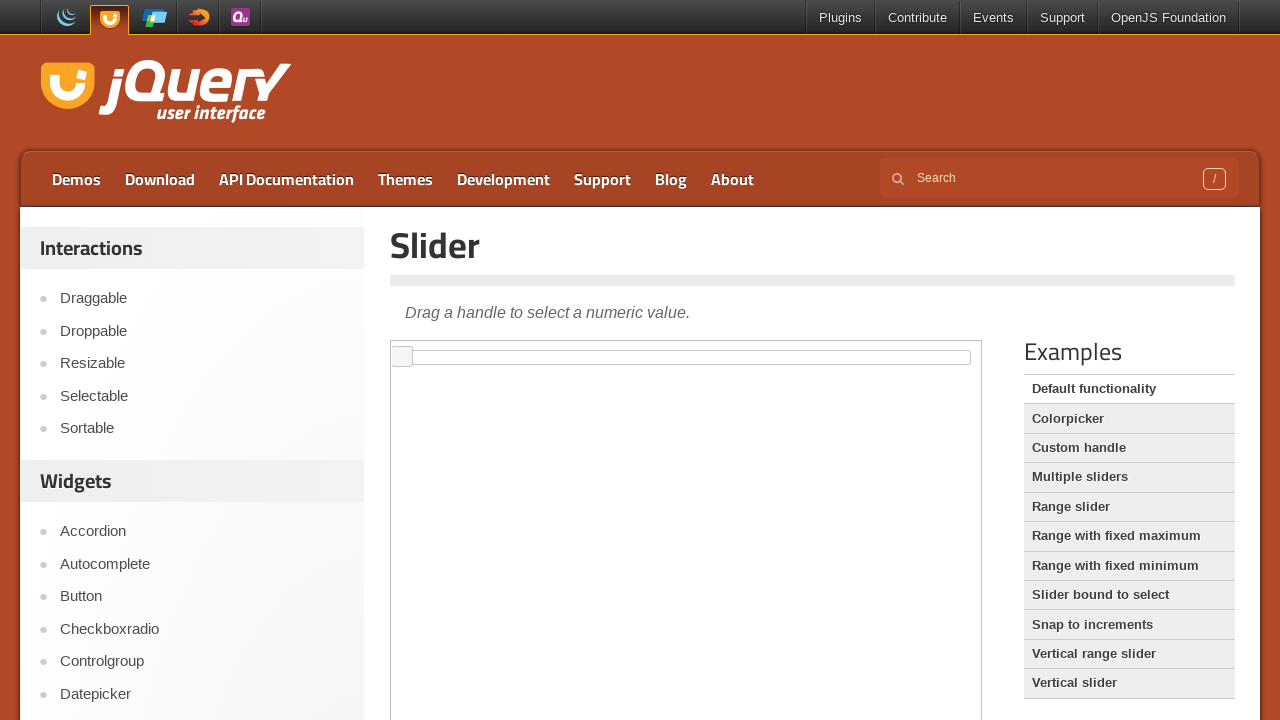

Located the slider handle element
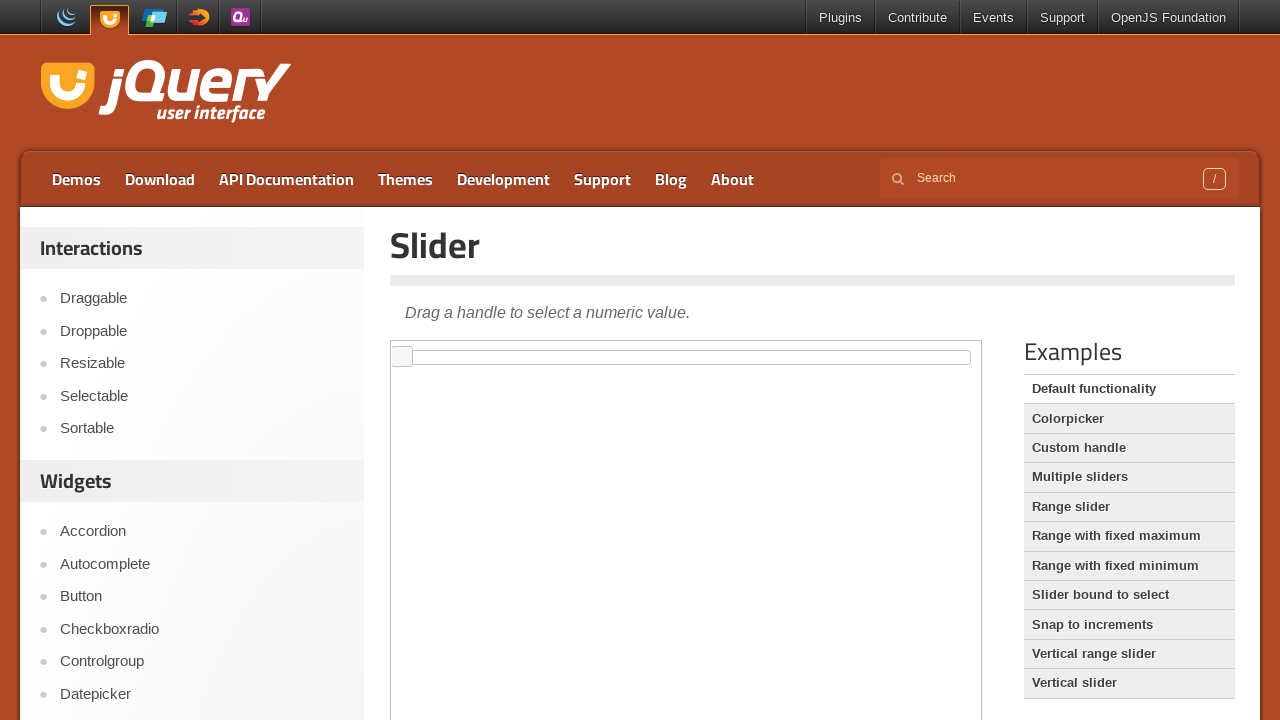

Retrieved bounding box of slider handle
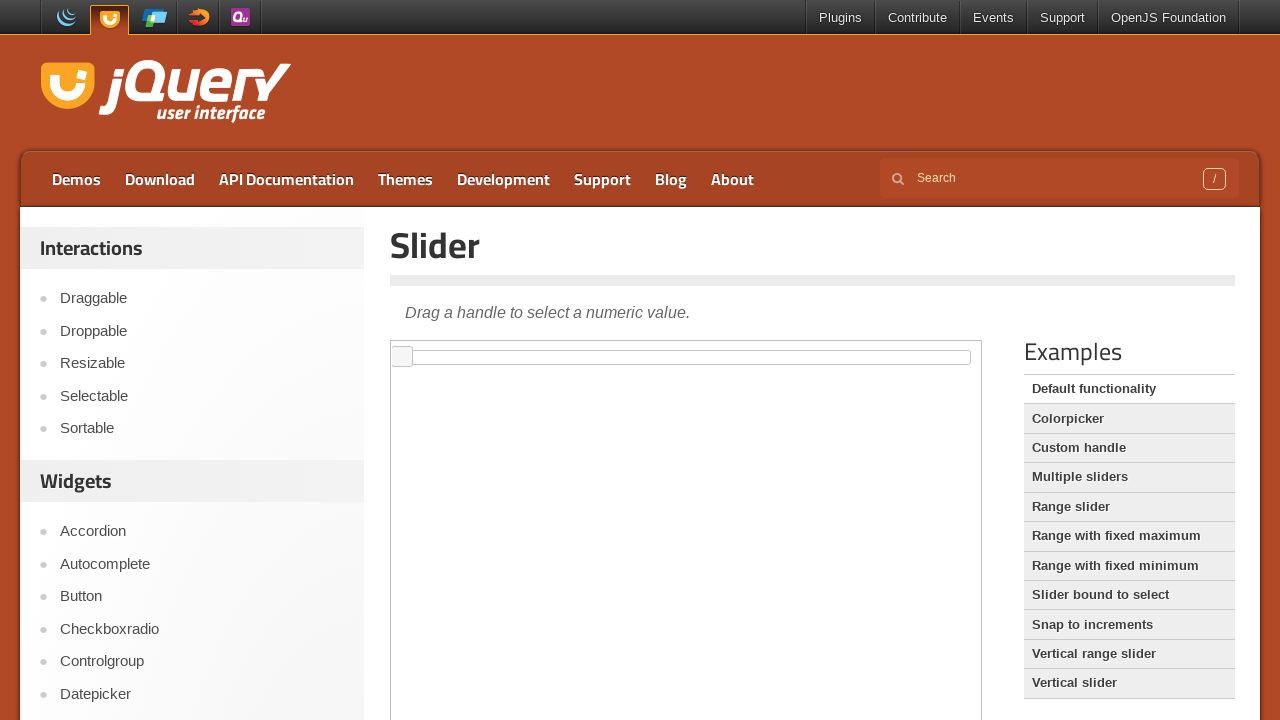

Moved mouse to slider handle center position at (402, 357)
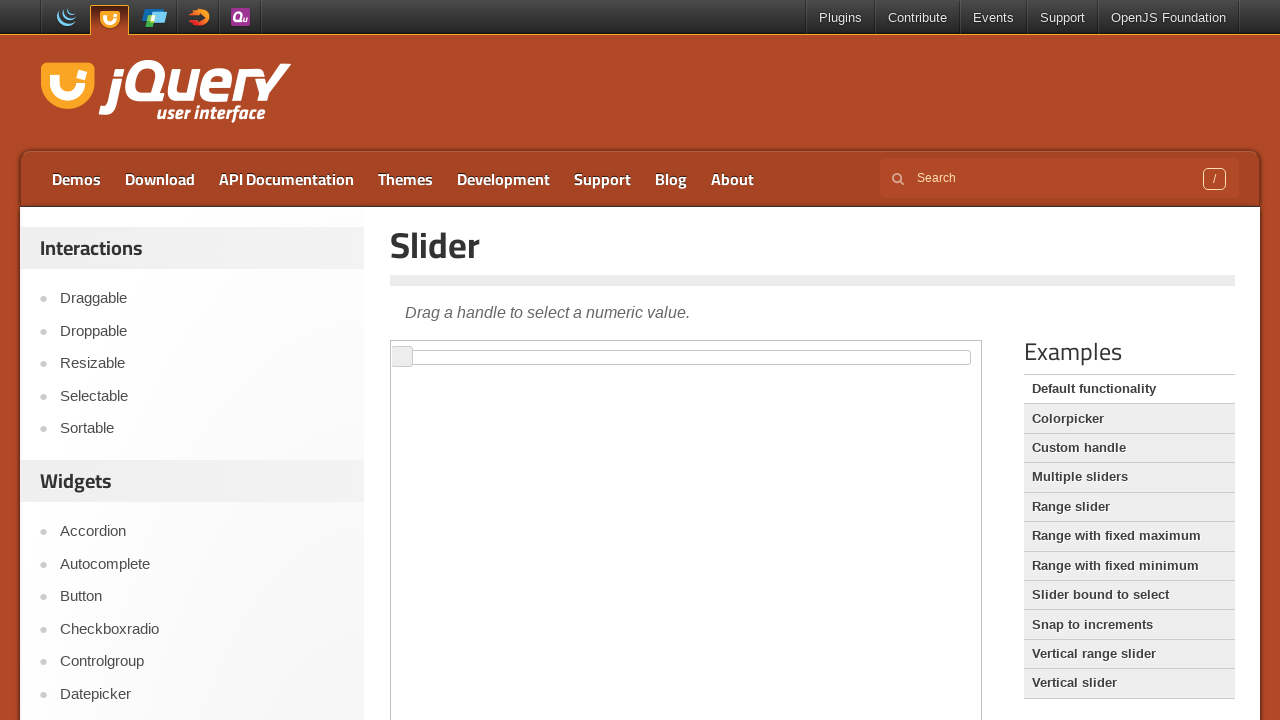

Pressed mouse button down on slider handle at (402, 357)
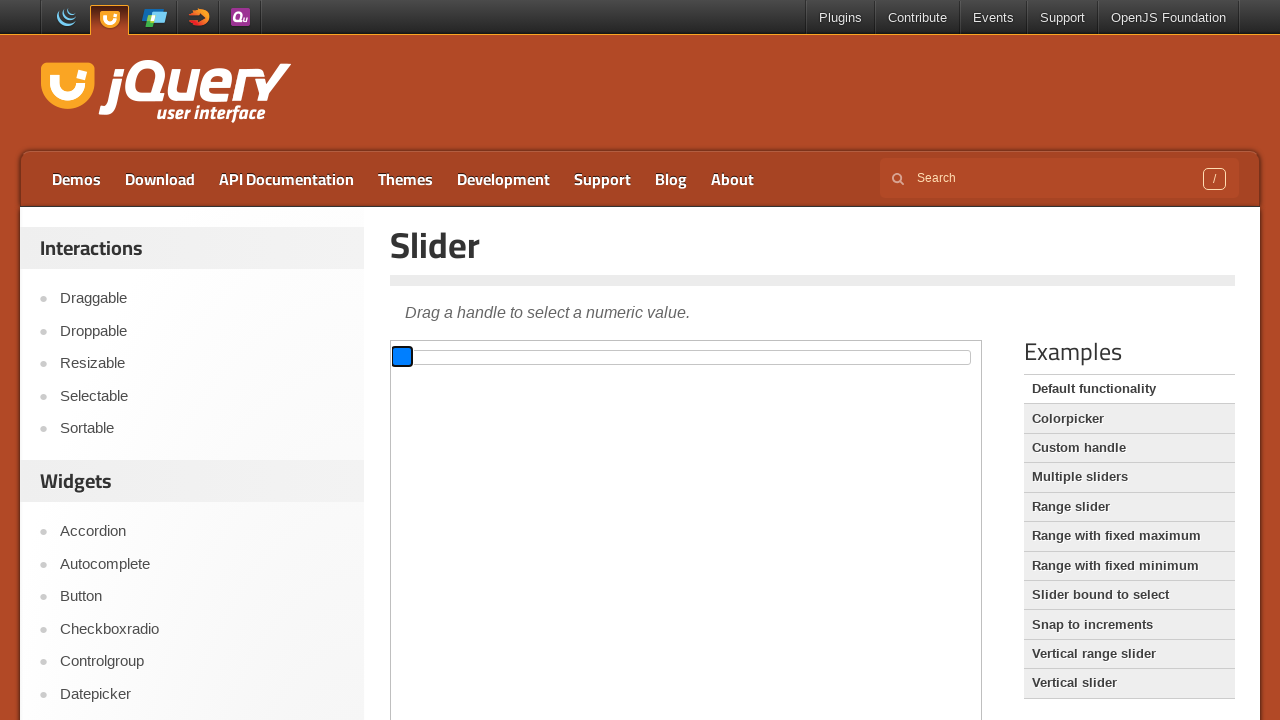

Dragged slider handle 300 pixels to the right at (702, 357)
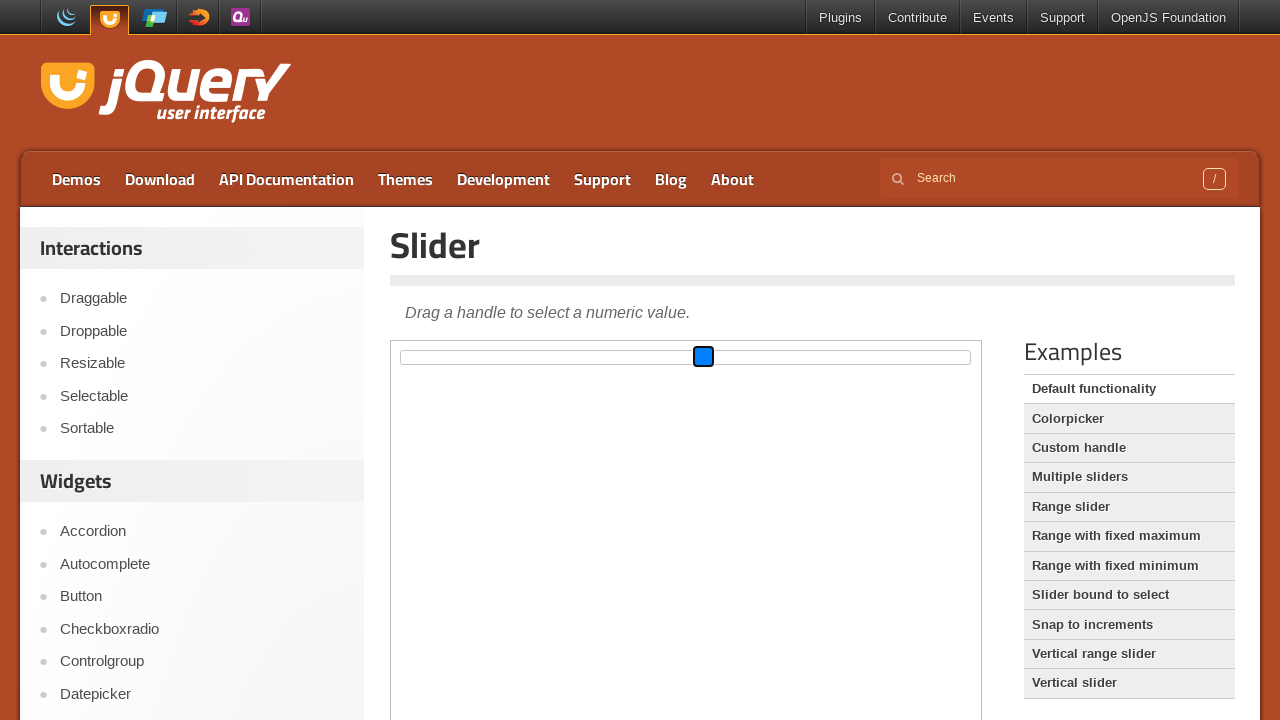

Released mouse button to complete slider drag at (702, 357)
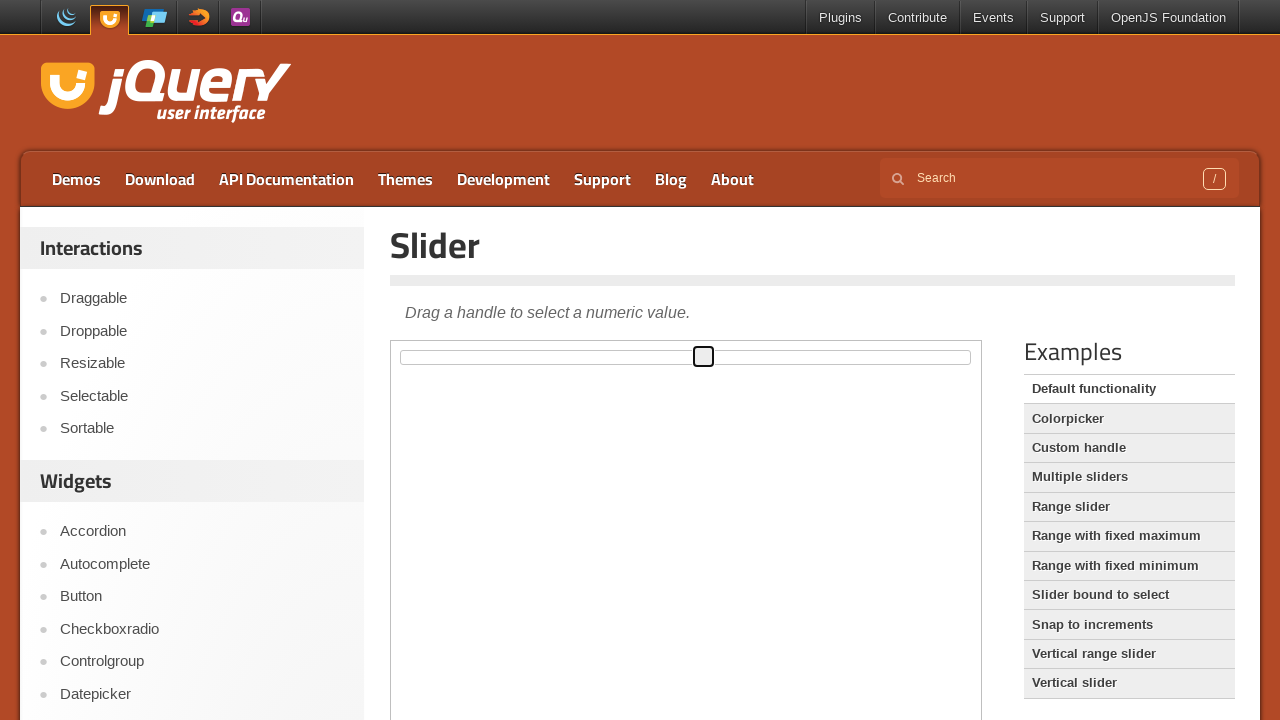

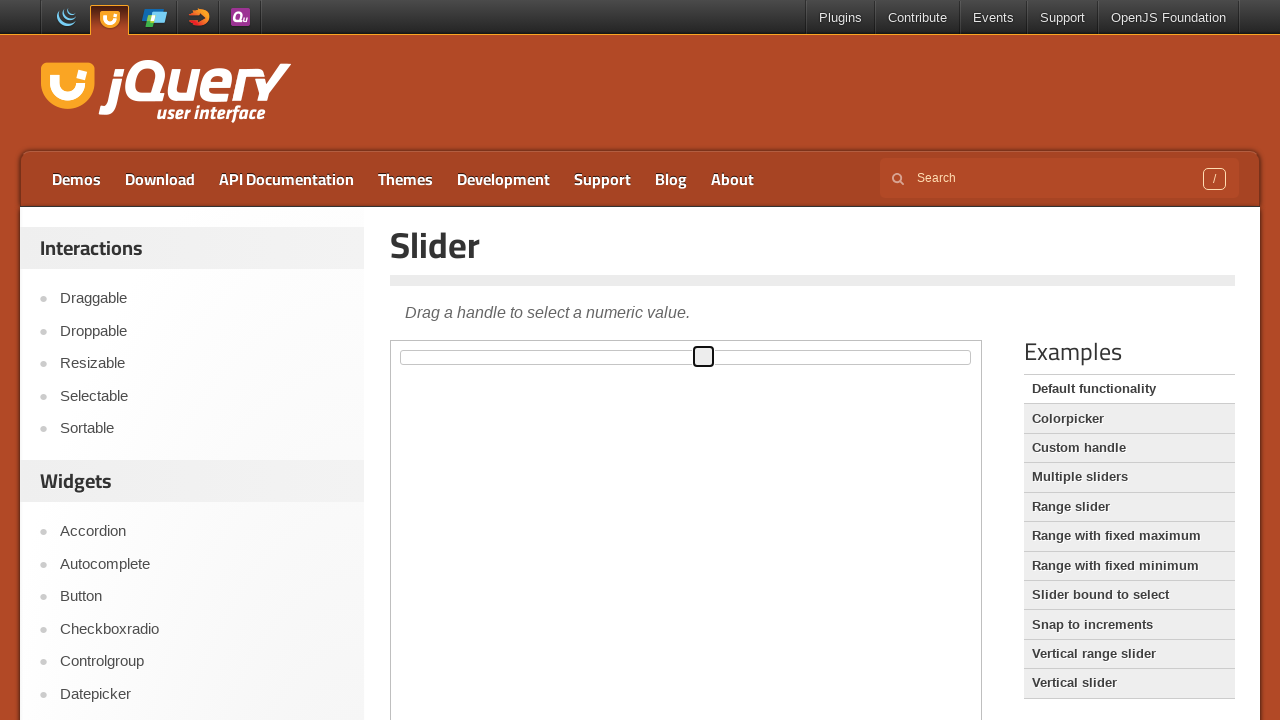